Demonstrates XPath sibling and parent traversal techniques by locating buttons in the header navigation using following-sibling and parent axes.

Starting URL: https://rahulshettyacademy.com/AutomationPractice/

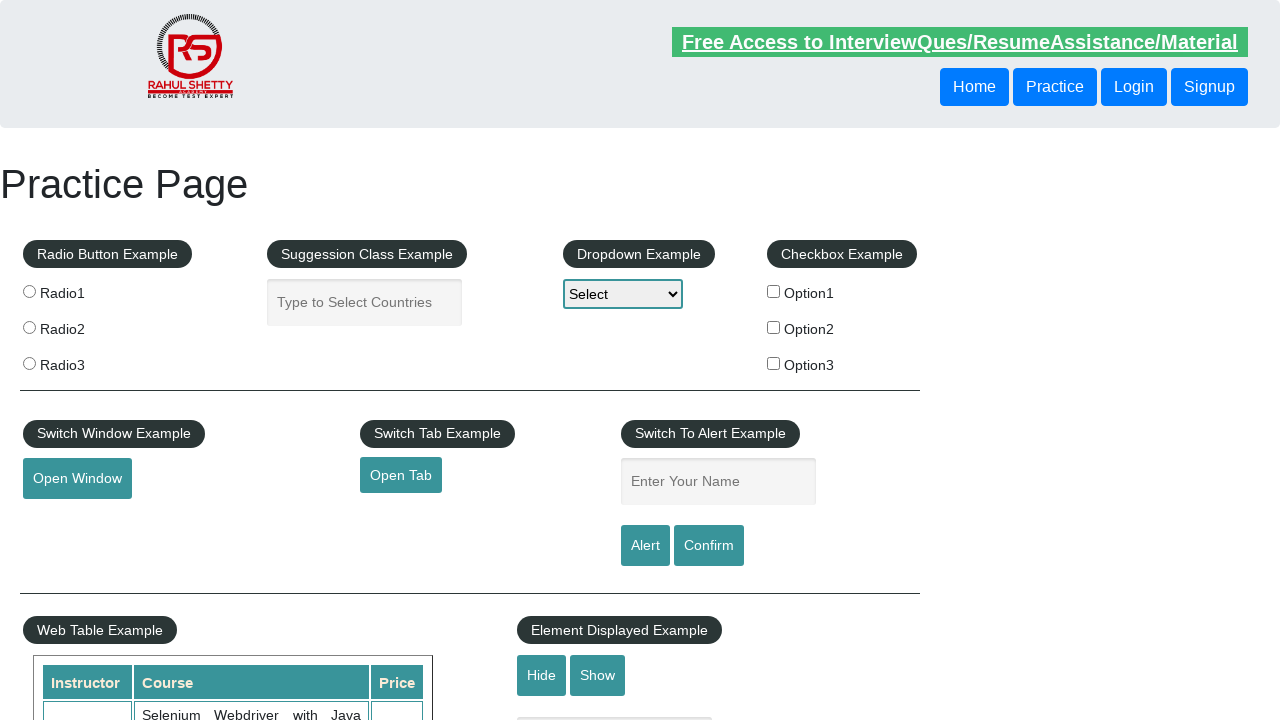

Located following sibling button using XPath
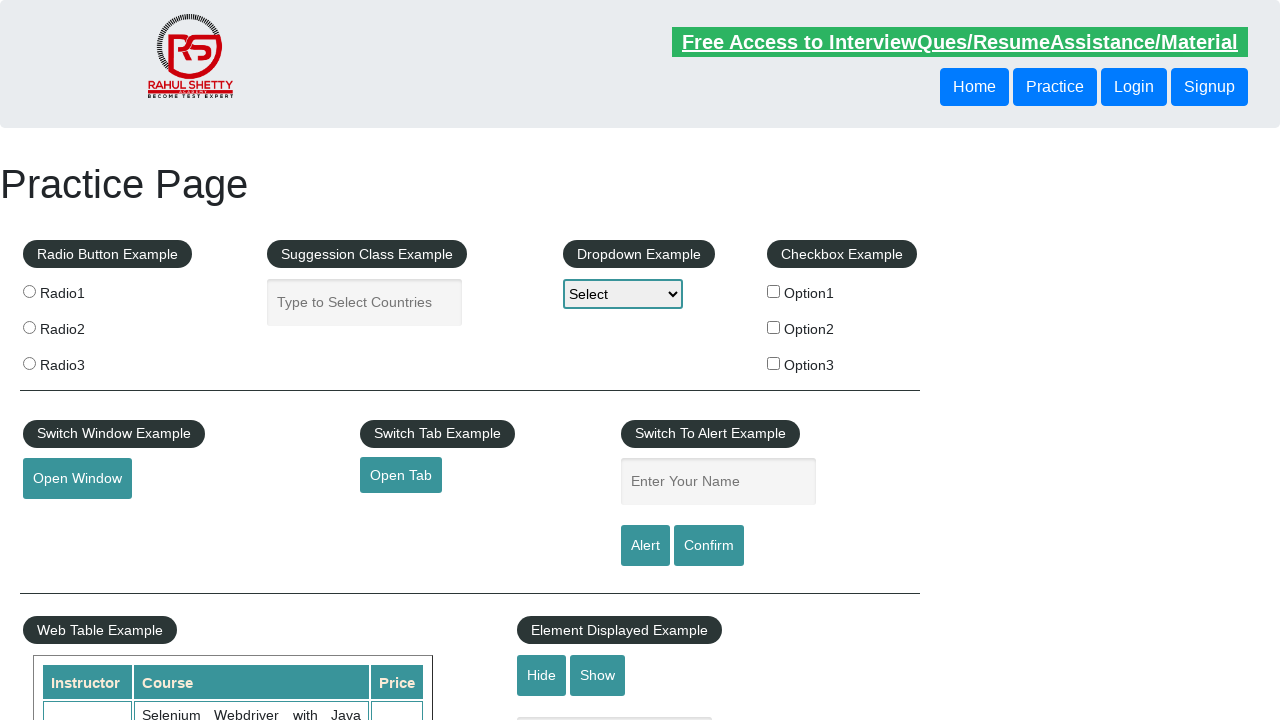

Waited for sibling button to be visible
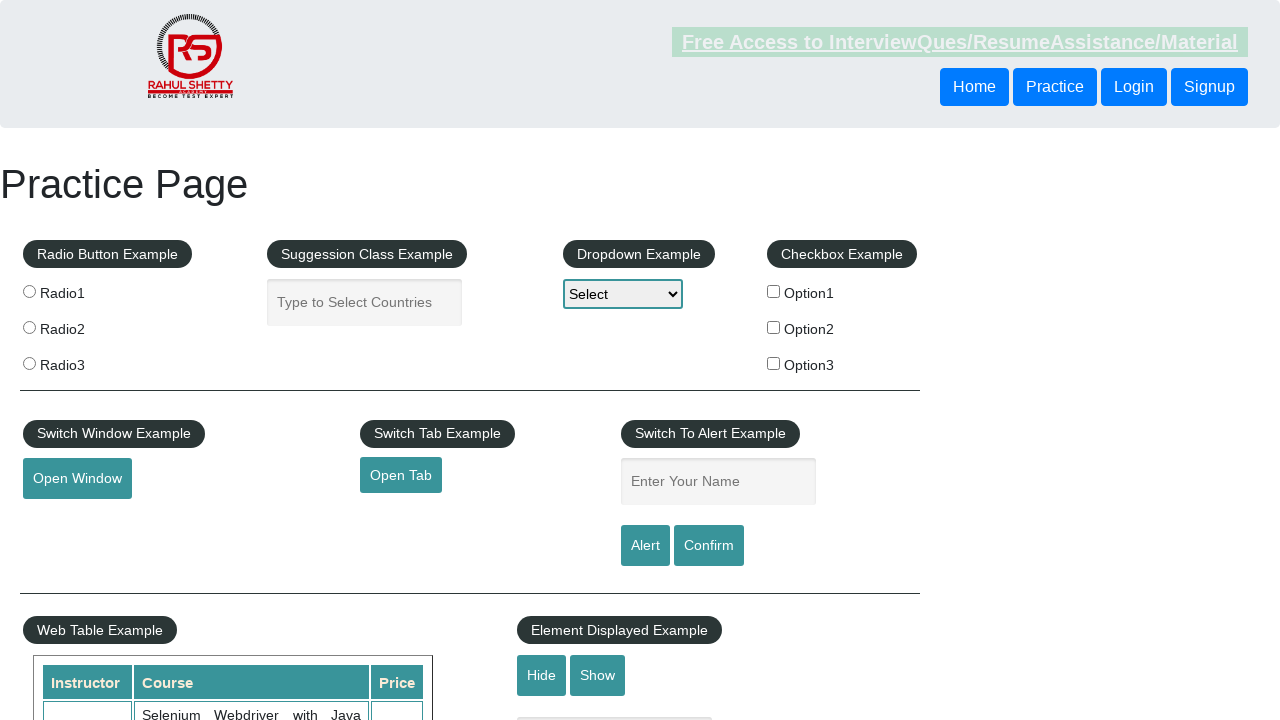

Retrieved and printed sibling button text content
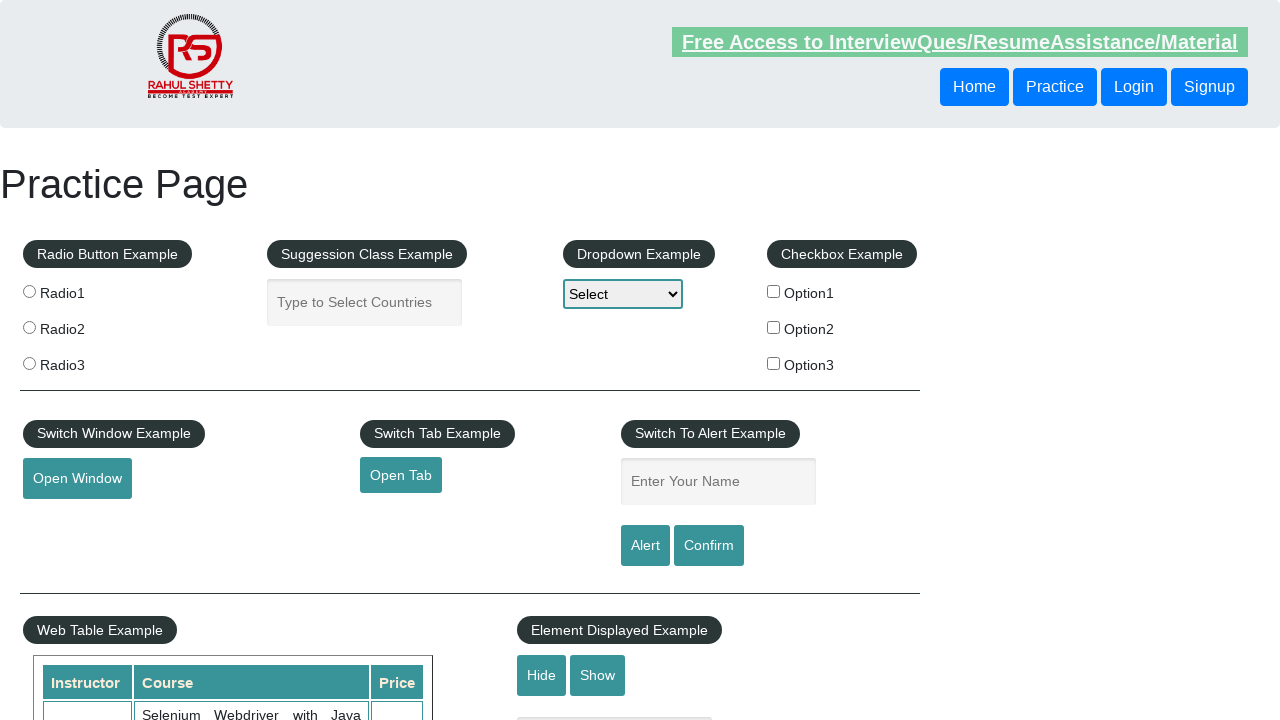

Located button via parent element traversal using XPath
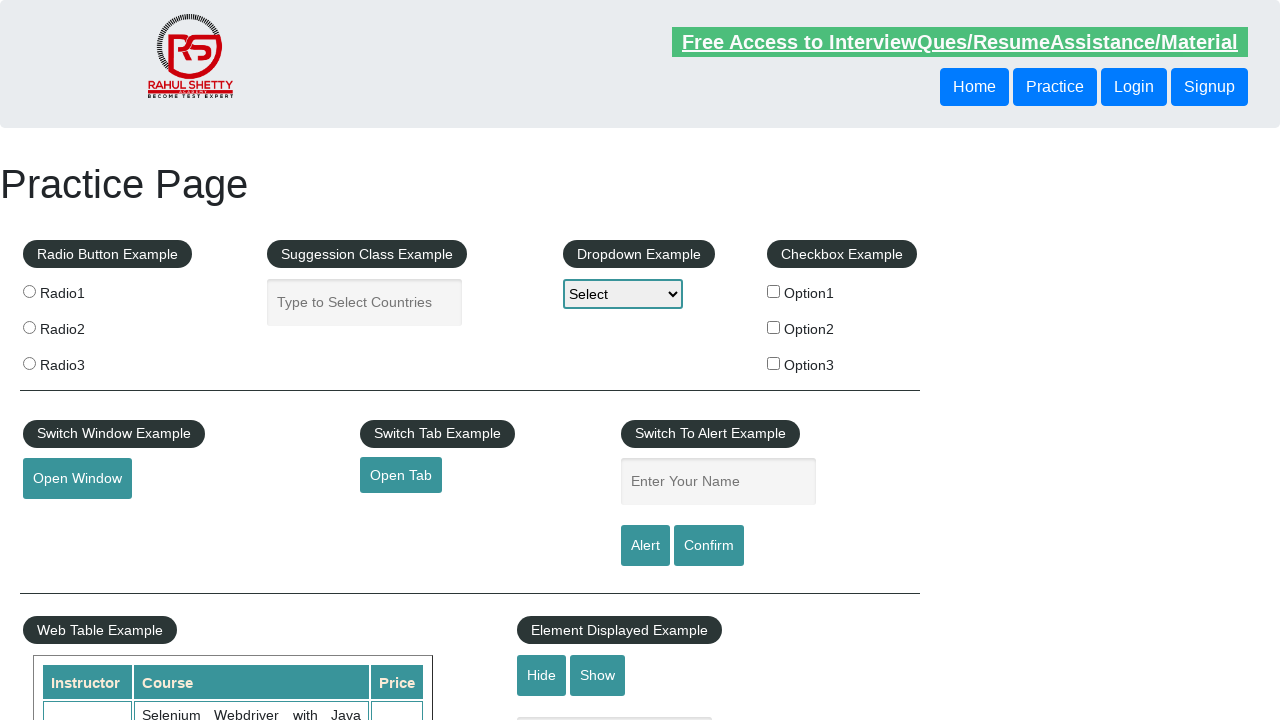

Retrieved and printed parent-traversed button text content
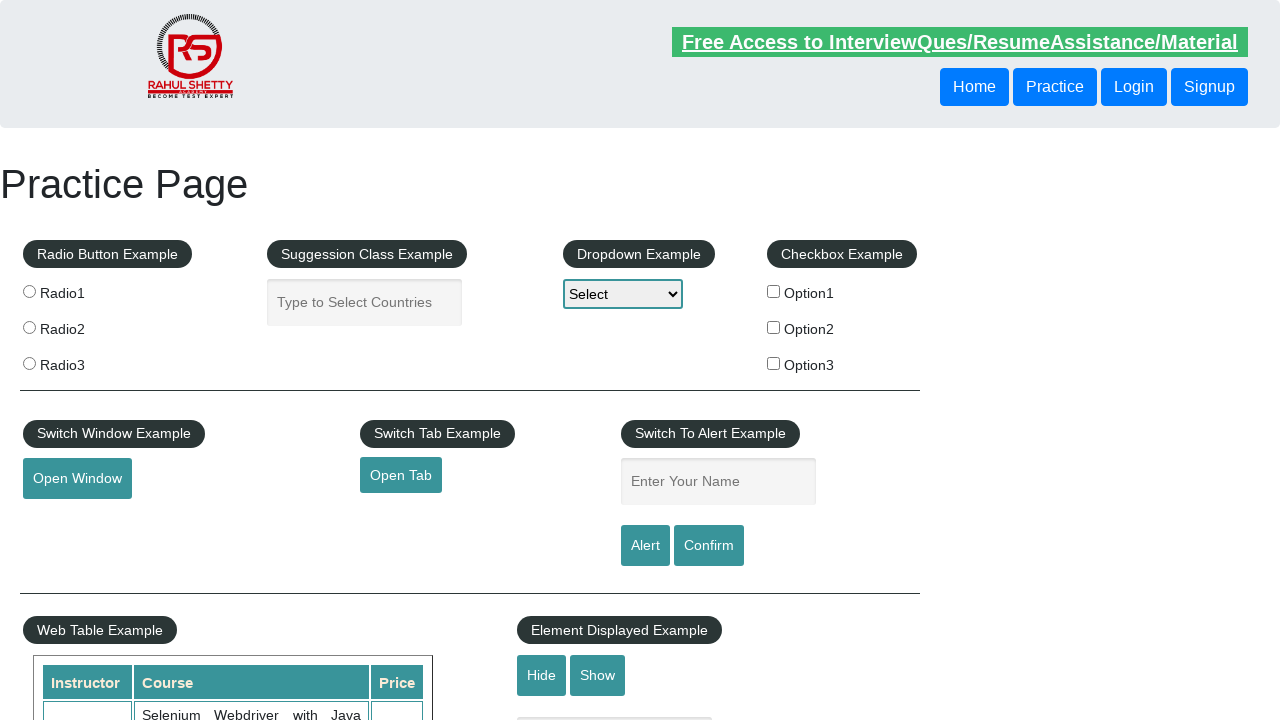

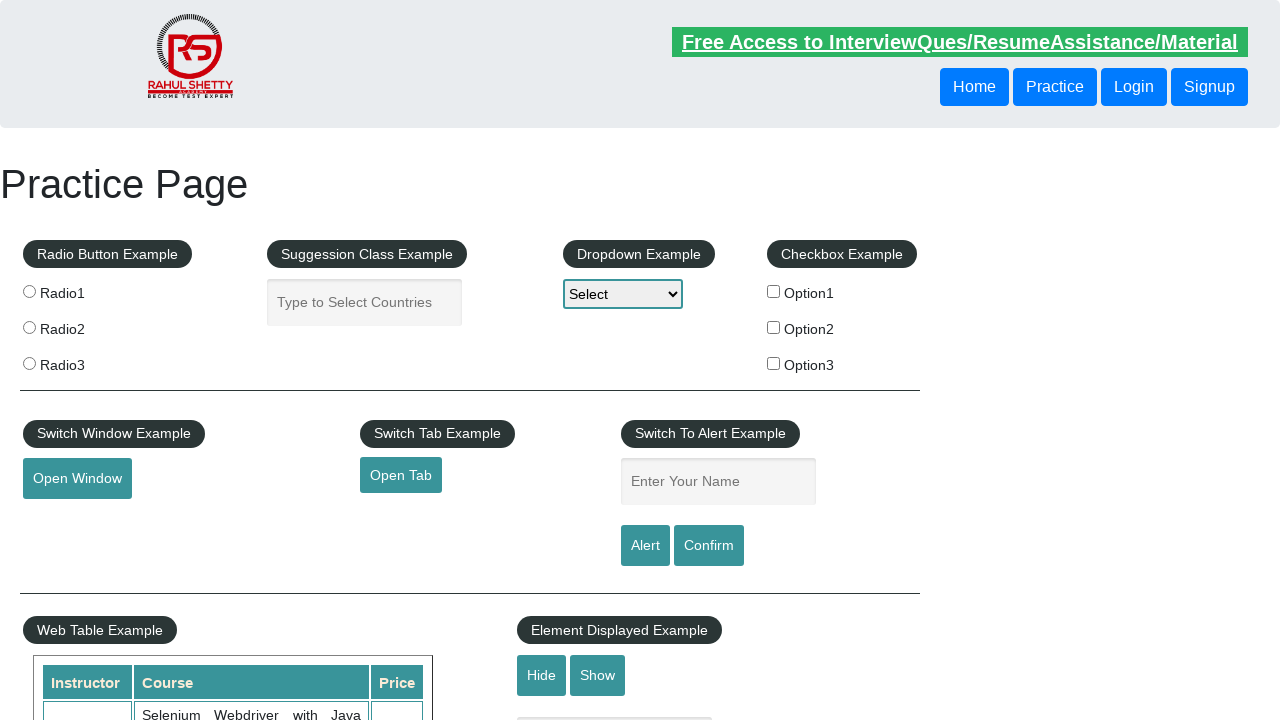